Tests the add/remove elements functionality by clicking the "Add Element" button 5 times and verifying that delete buttons are created

Starting URL: http://the-internet.herokuapp.com/add_remove_elements/

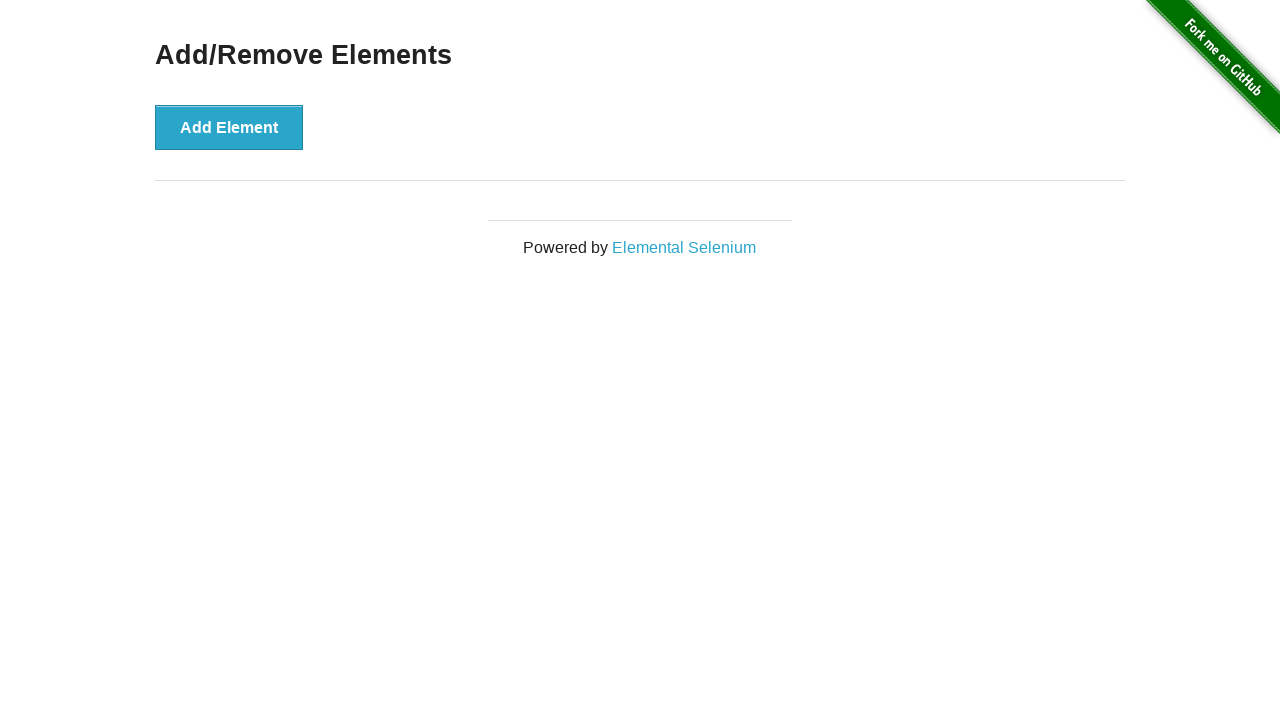

Navigated to add/remove elements page
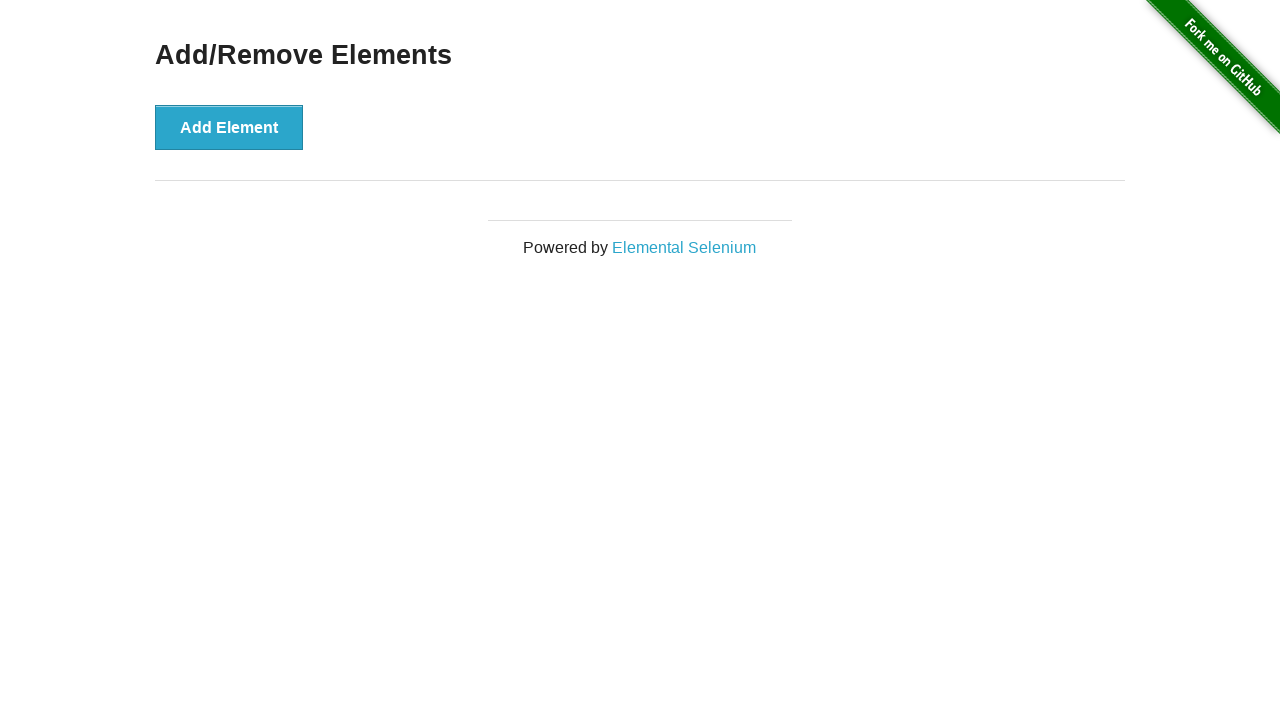

Clicked 'Add Element' button (iteration 1 of 5) at (229, 127) on xpath=//button[text()="Add Element"]
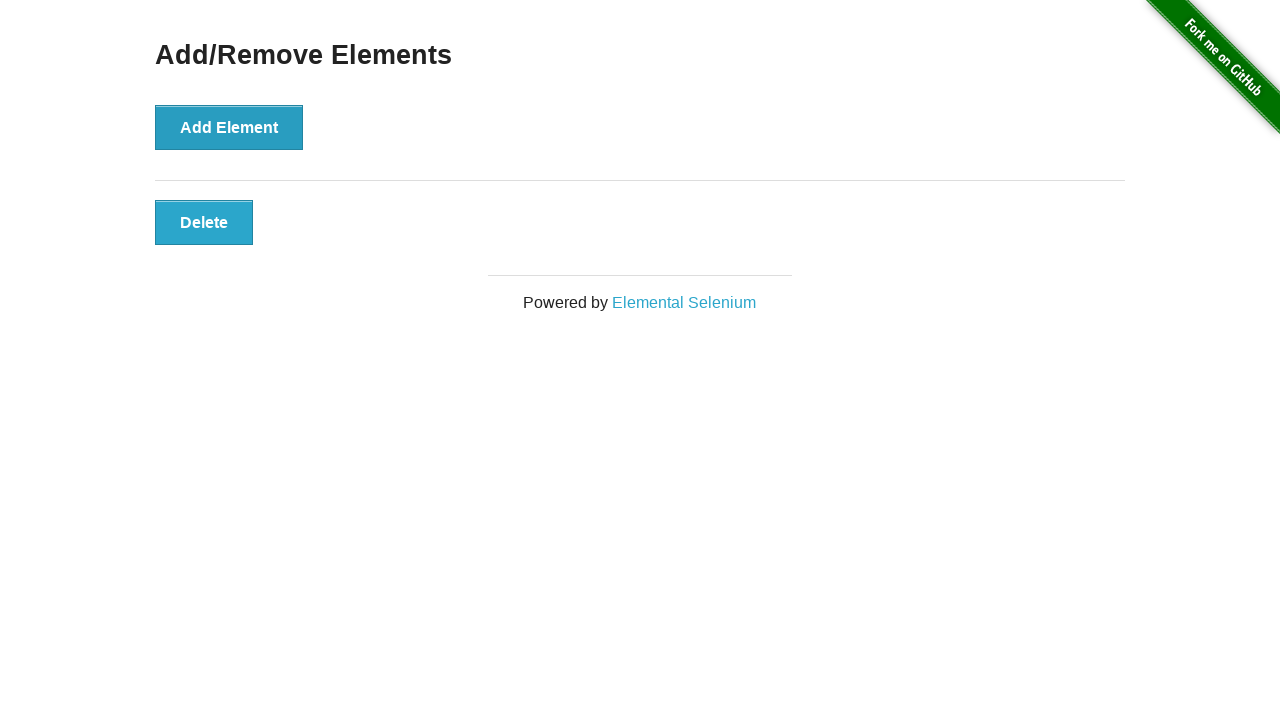

Verified delete button is visible after adding element (iteration 1 of 5)
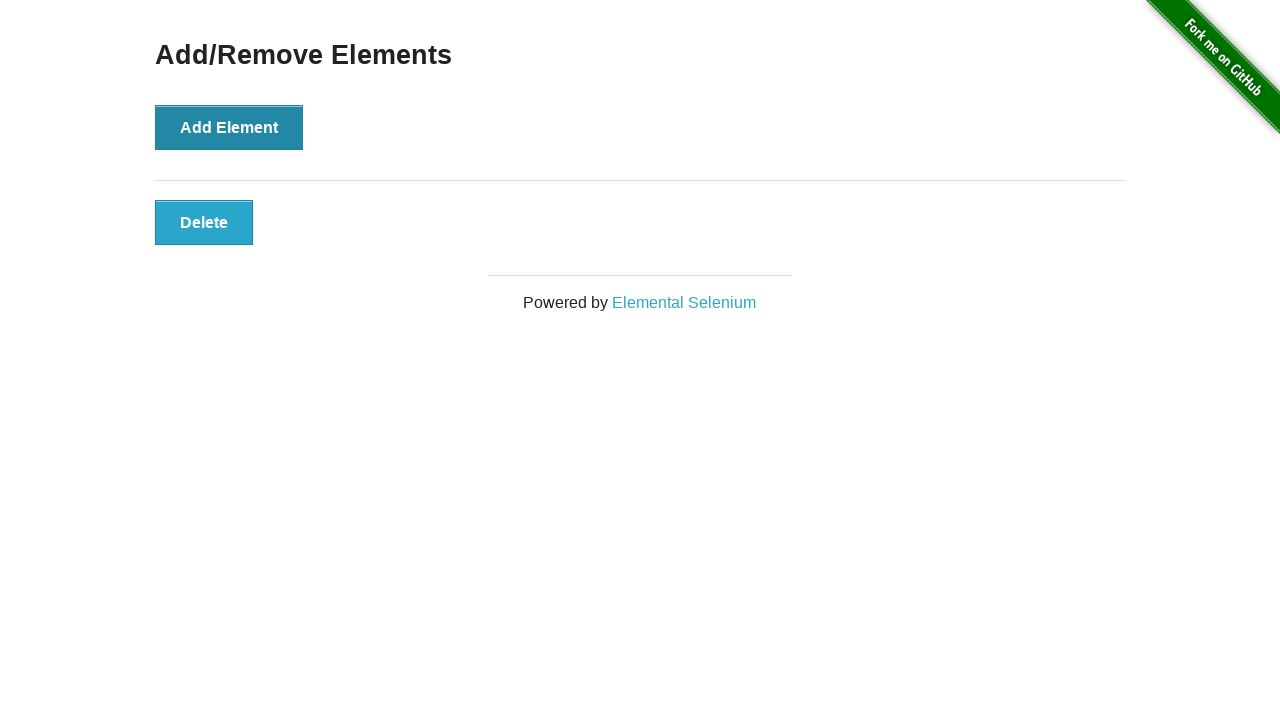

Clicked 'Add Element' button (iteration 2 of 5) at (229, 127) on xpath=//button[text()="Add Element"]
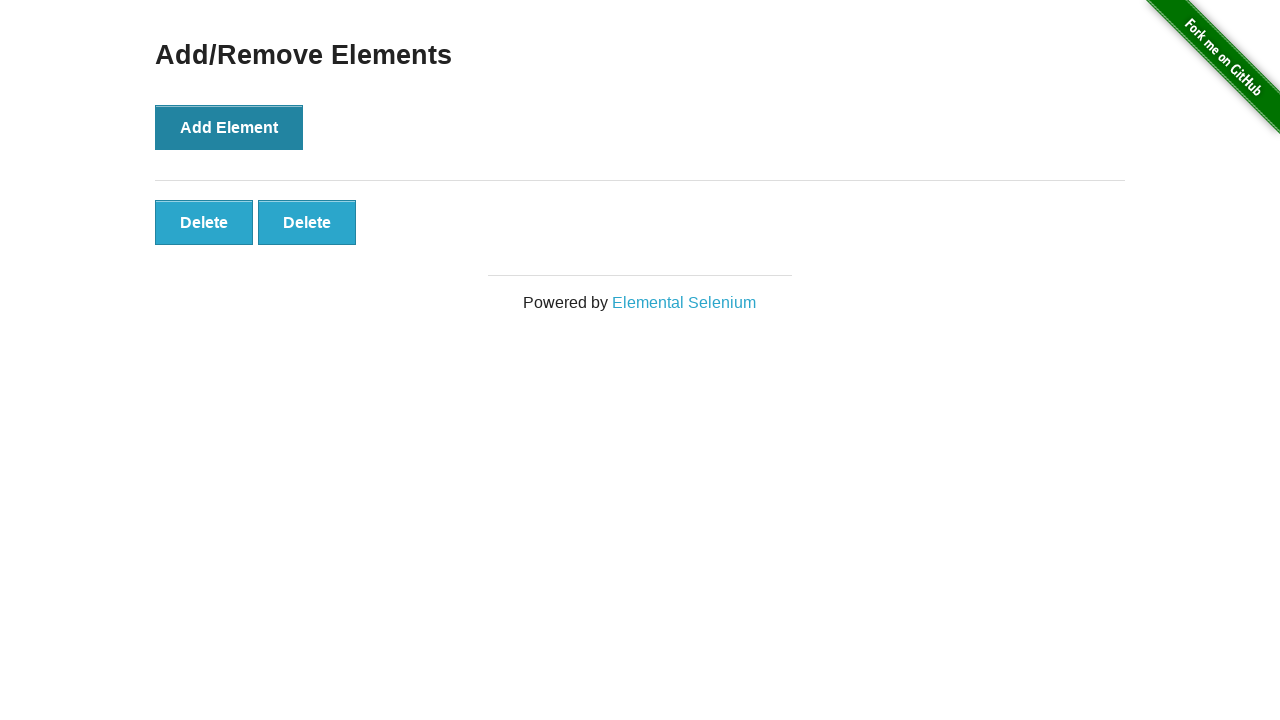

Verified delete button is visible after adding element (iteration 2 of 5)
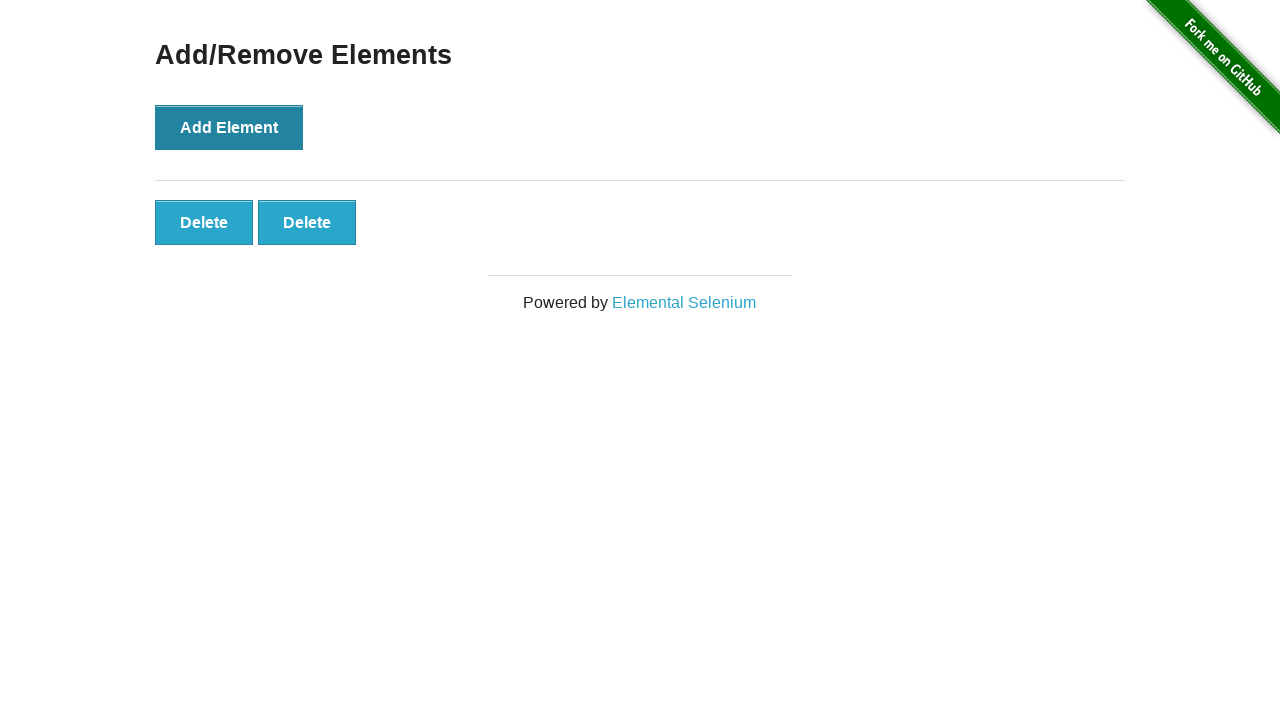

Clicked 'Add Element' button (iteration 3 of 5) at (229, 127) on xpath=//button[text()="Add Element"]
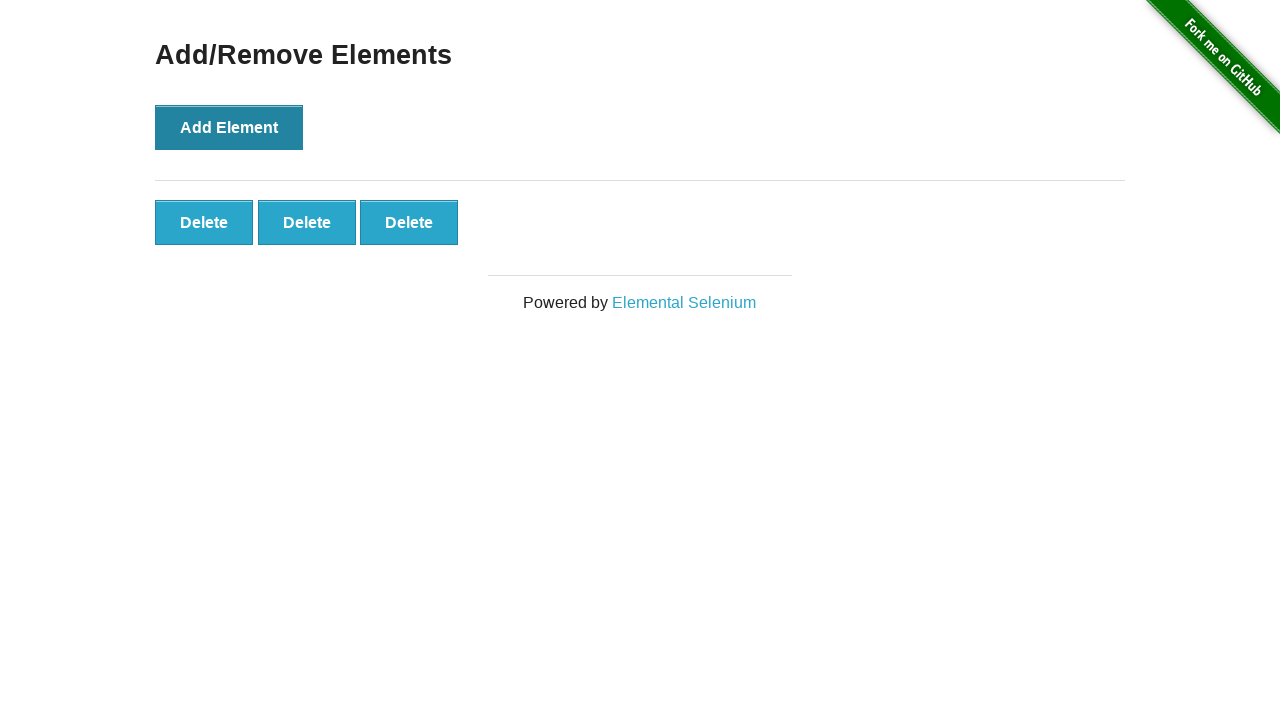

Verified delete button is visible after adding element (iteration 3 of 5)
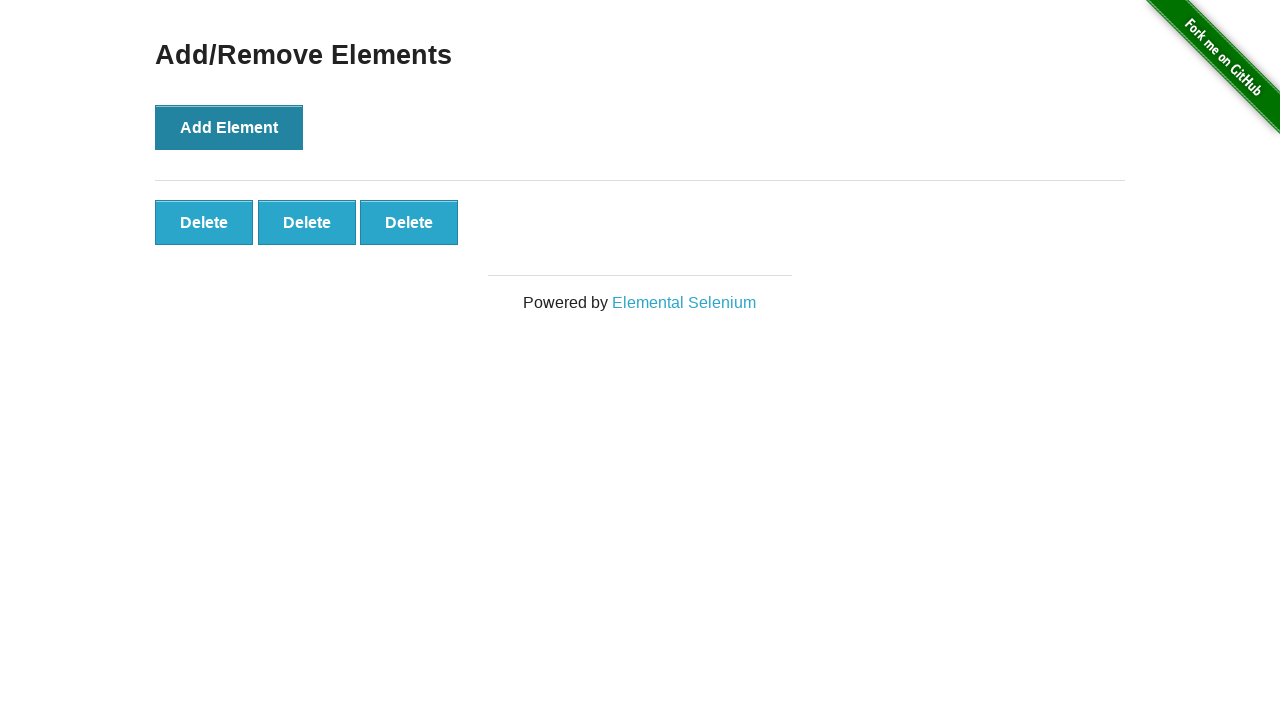

Clicked 'Add Element' button (iteration 4 of 5) at (229, 127) on xpath=//button[text()="Add Element"]
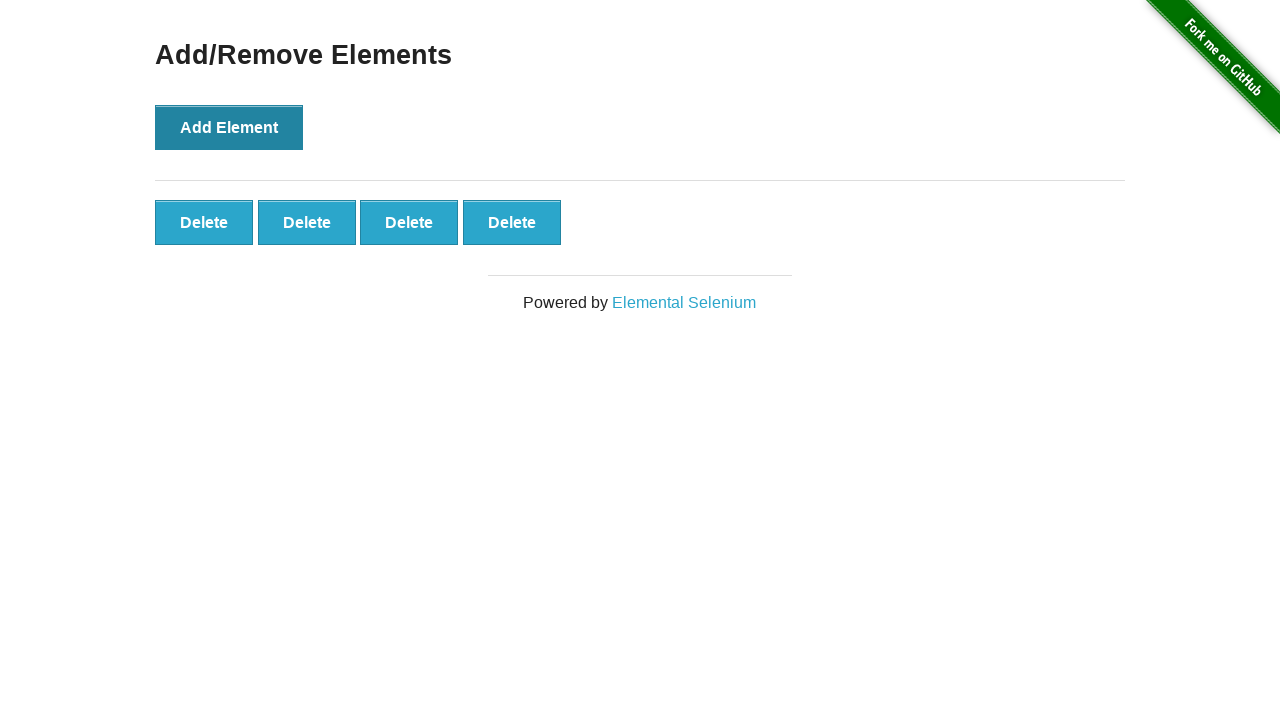

Verified delete button is visible after adding element (iteration 4 of 5)
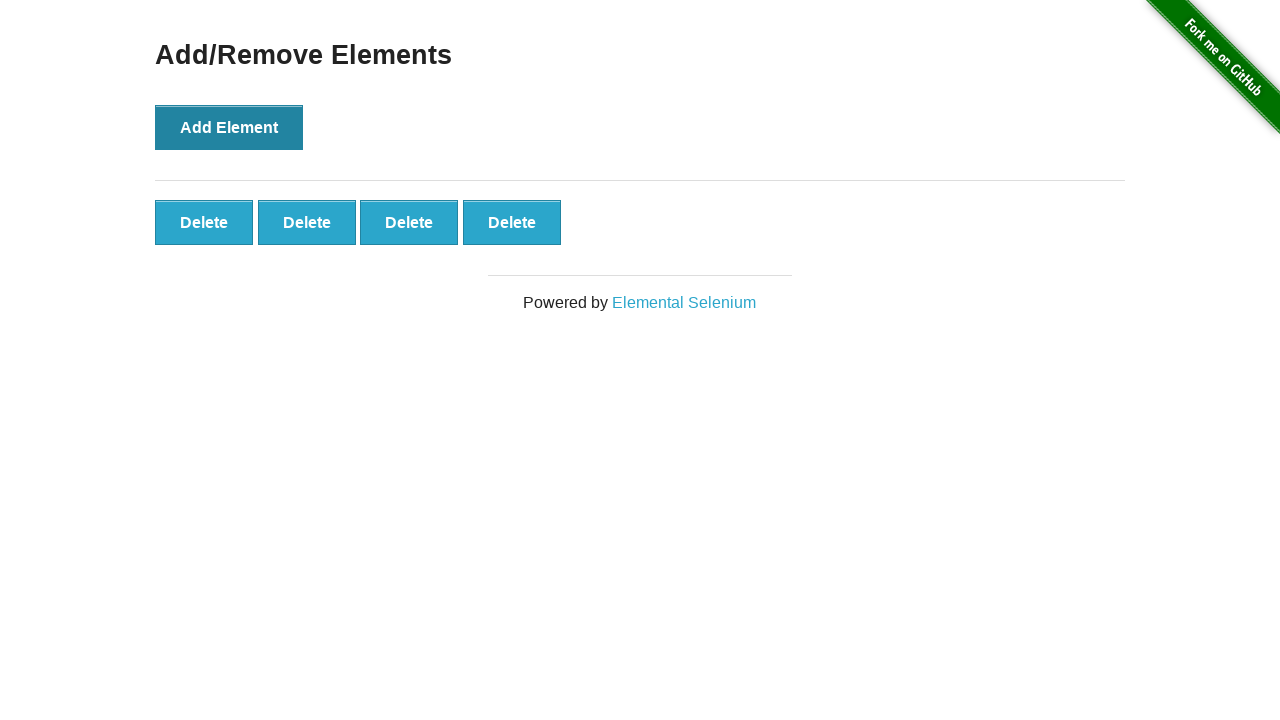

Clicked 'Add Element' button (iteration 5 of 5) at (229, 127) on xpath=//button[text()="Add Element"]
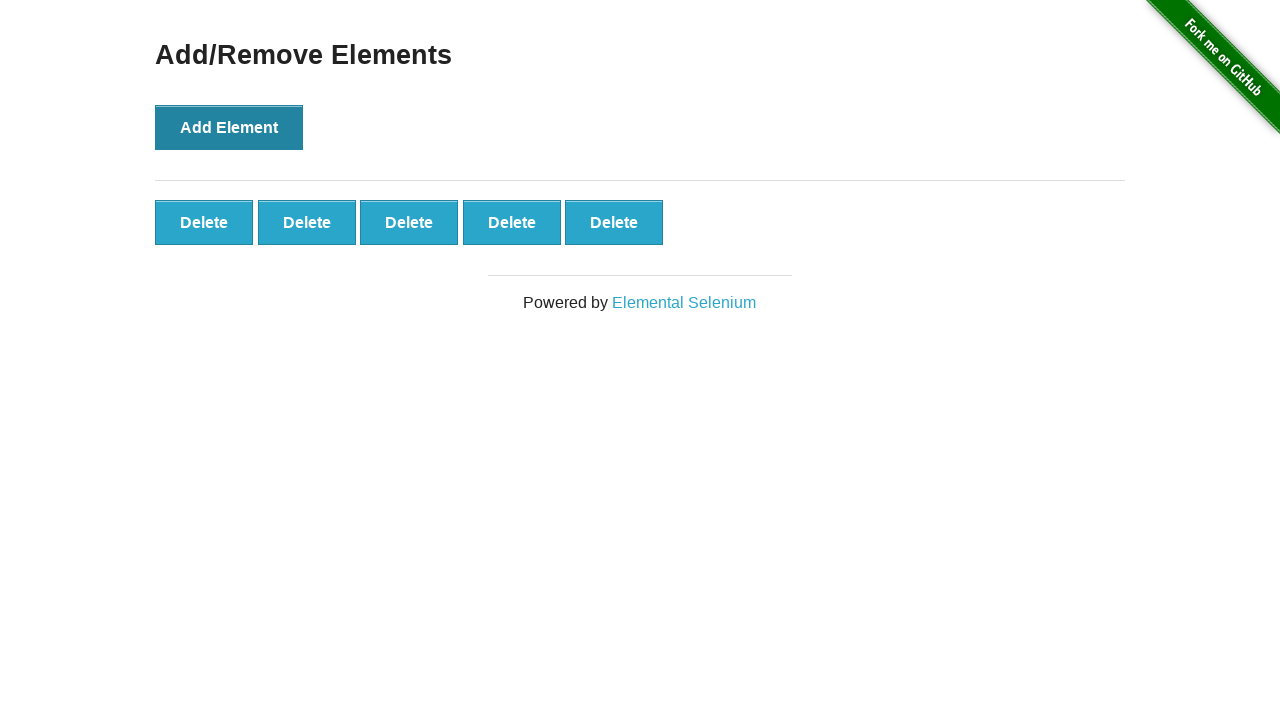

Verified delete button is visible after adding element (iteration 5 of 5)
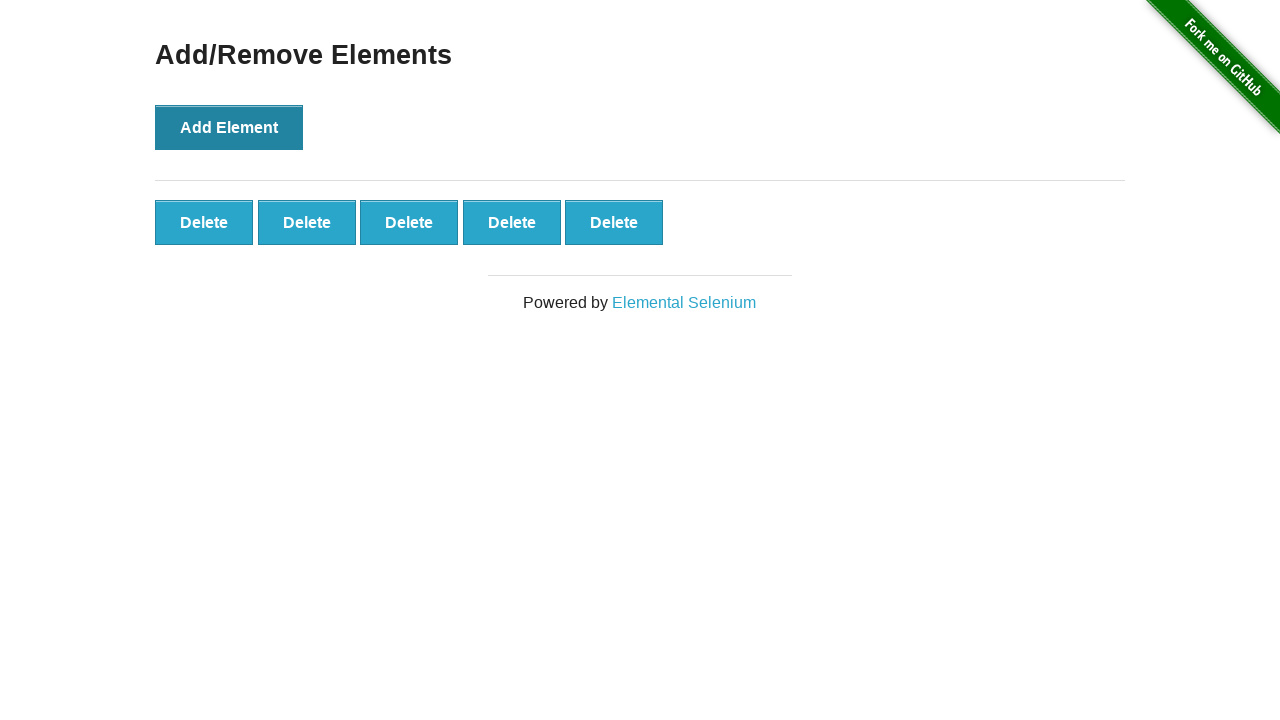

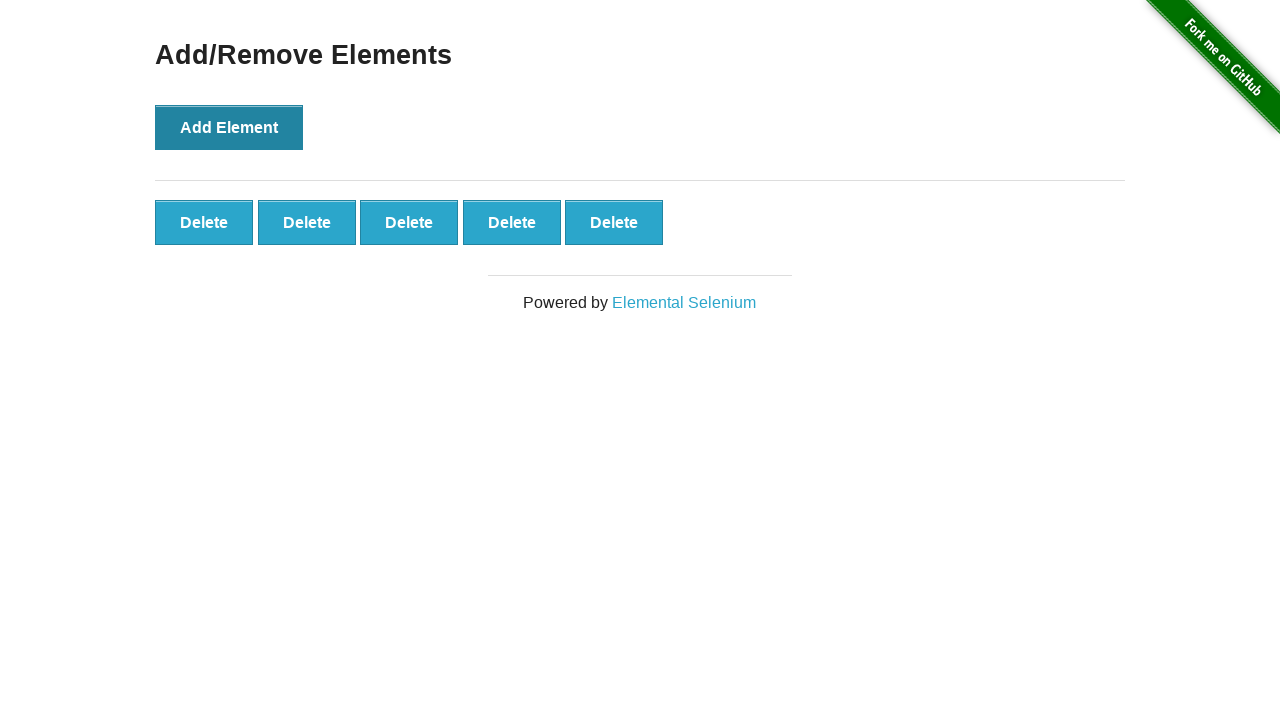